Tests JavaScript alert handling by entering a name, triggering an alert, accepting it, then triggering a confirmation dialog and dismissing it

Starting URL: https://rahulshettyacademy.com/AutomationPractice/

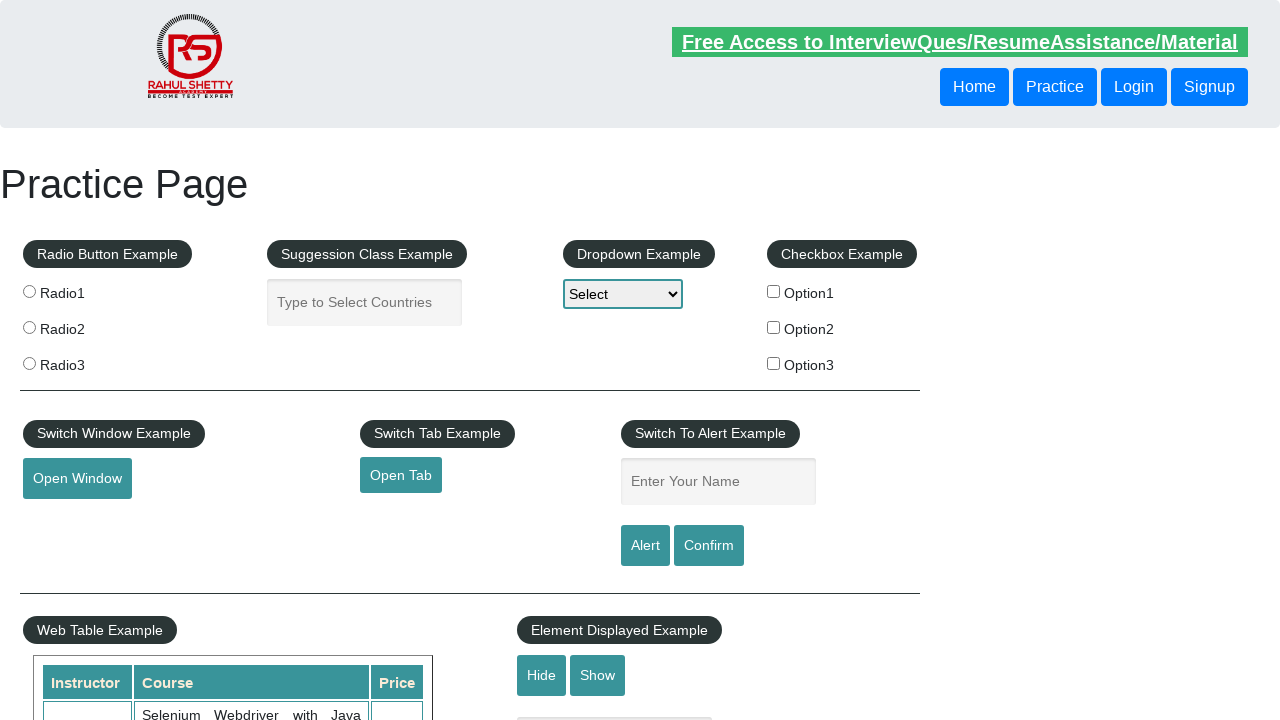

Navigated to Alerts practice page
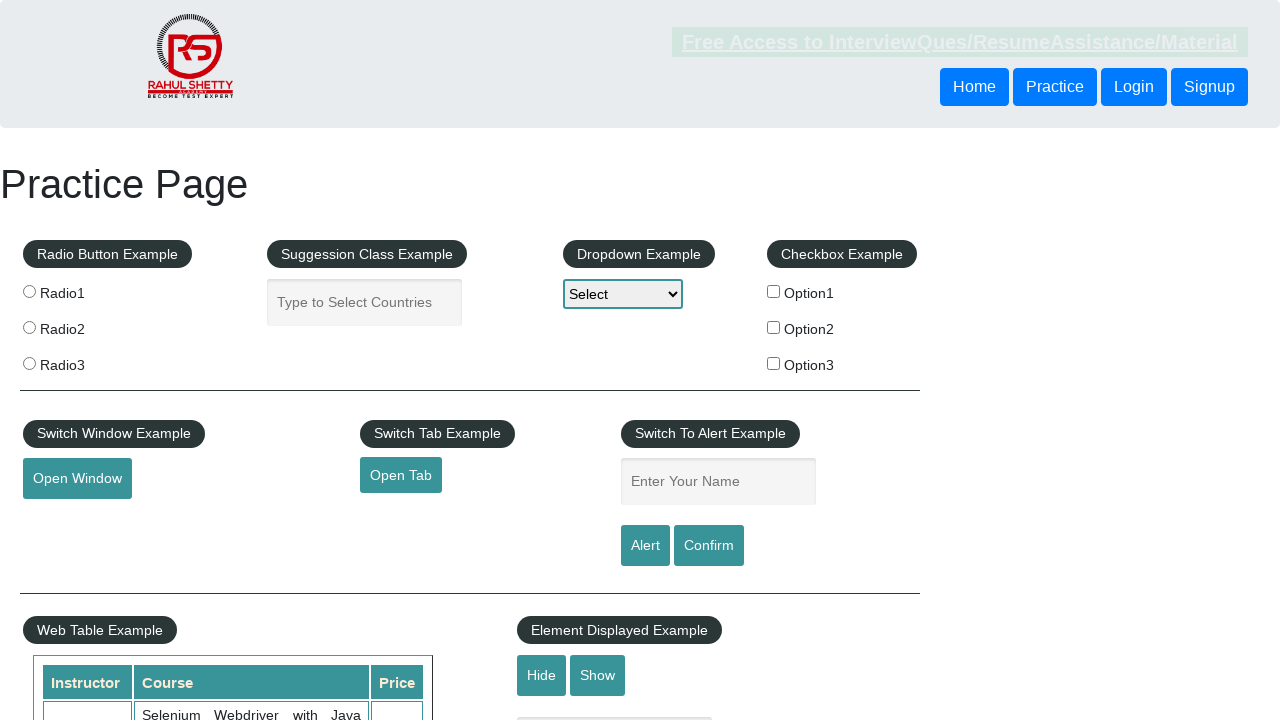

Filled name field with 'Navod' on #name
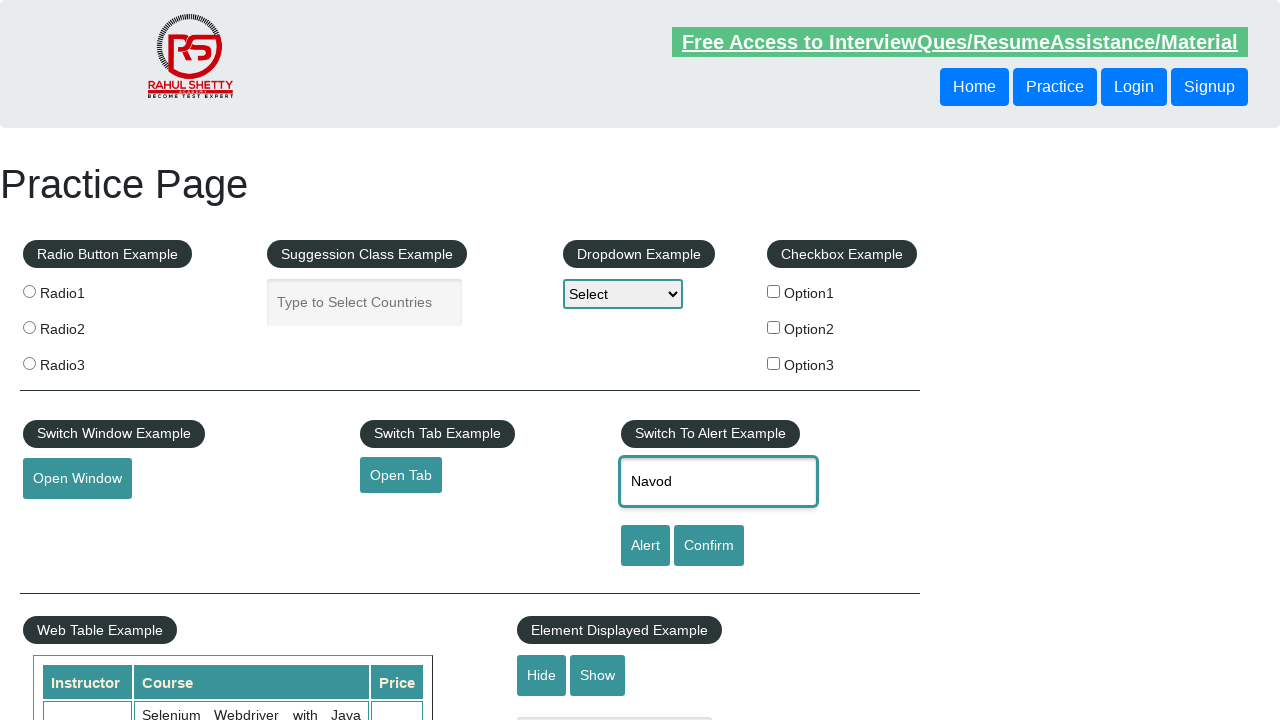

Clicked alert button to trigger JavaScript alert at (645, 546) on #alertbtn
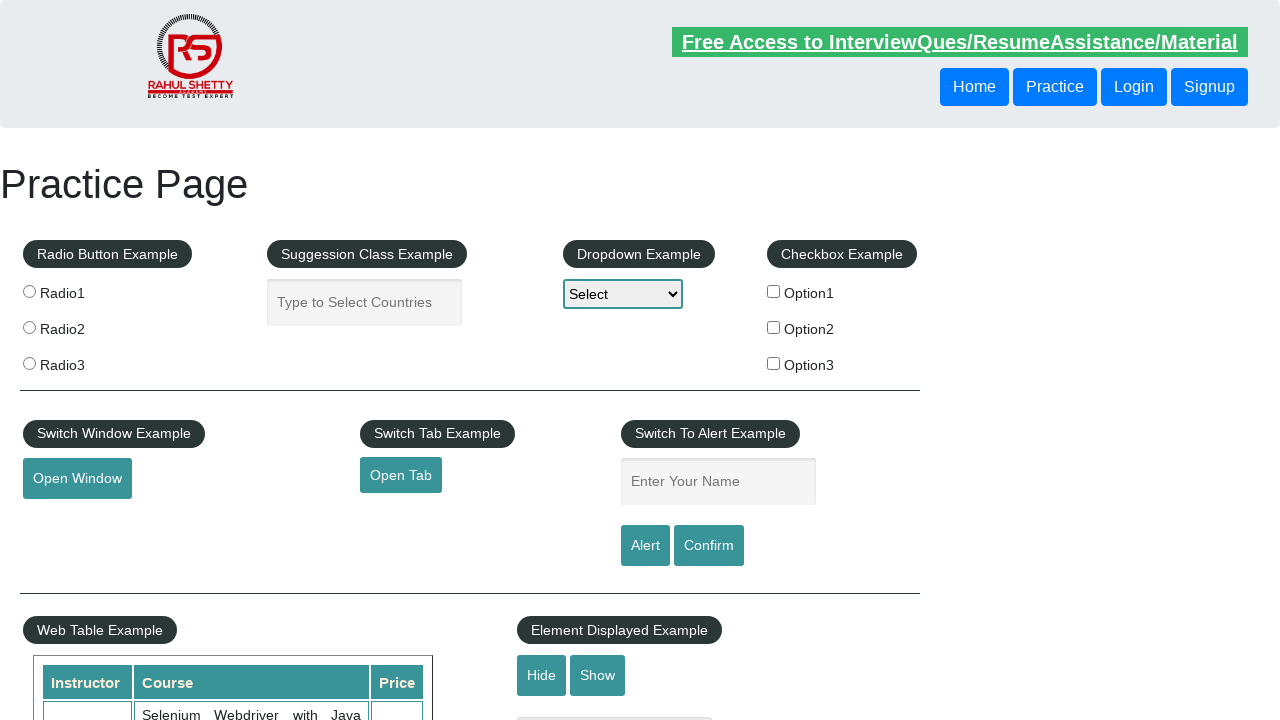

Set up dialog handler to accept alerts
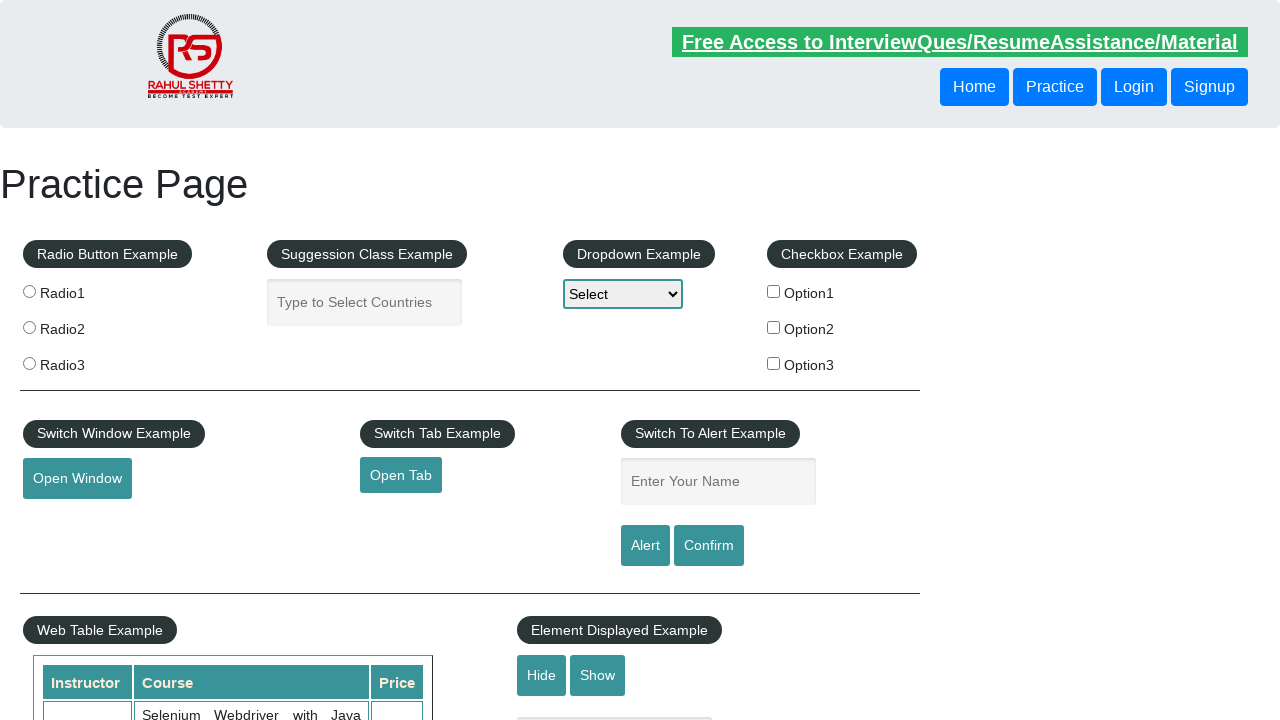

Waited for alert to be processed
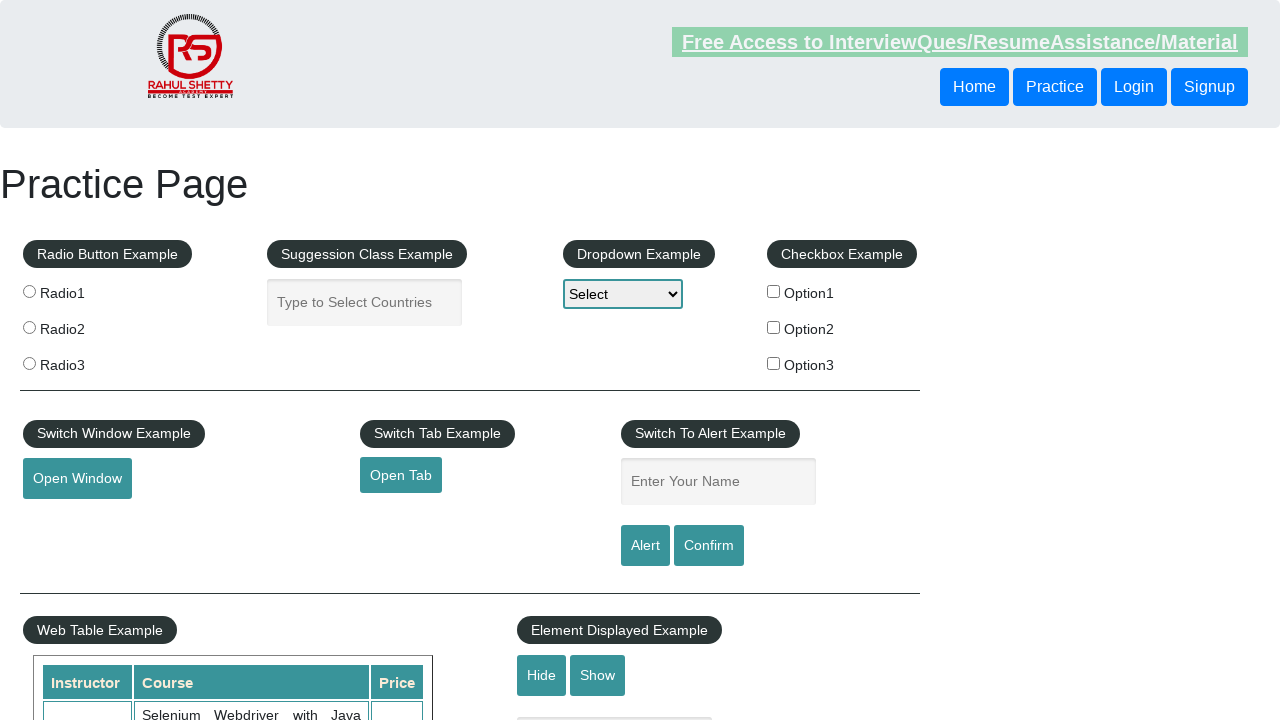

Clicked confirm button to trigger confirmation dialog at (709, 546) on #confirmbtn
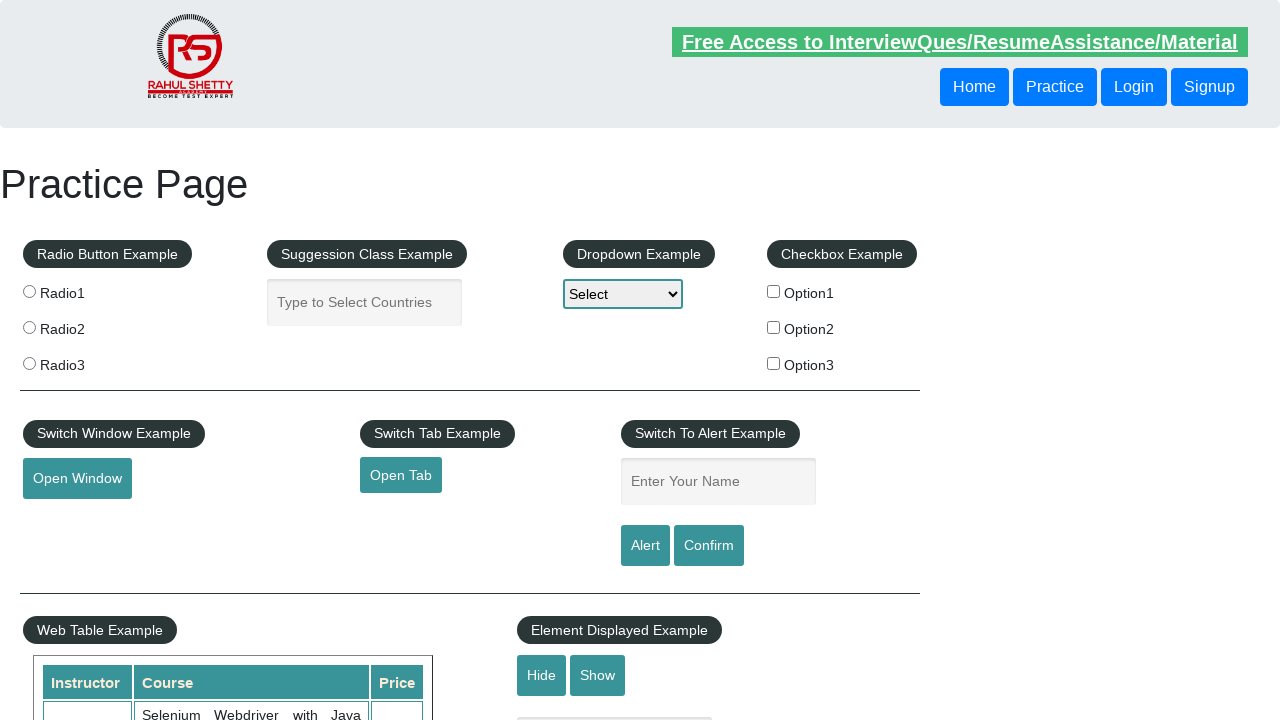

Set up dialog handler to dismiss confirmation dialogs
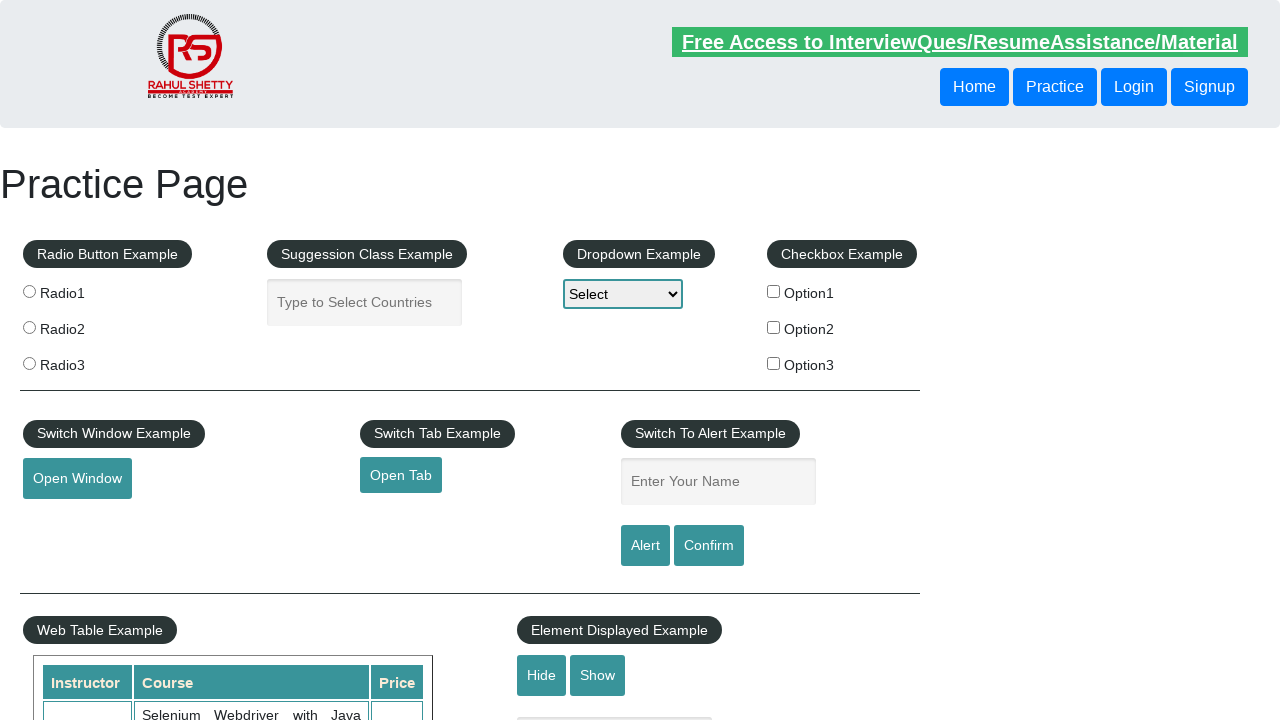

Waited for confirmation dialog to be processed
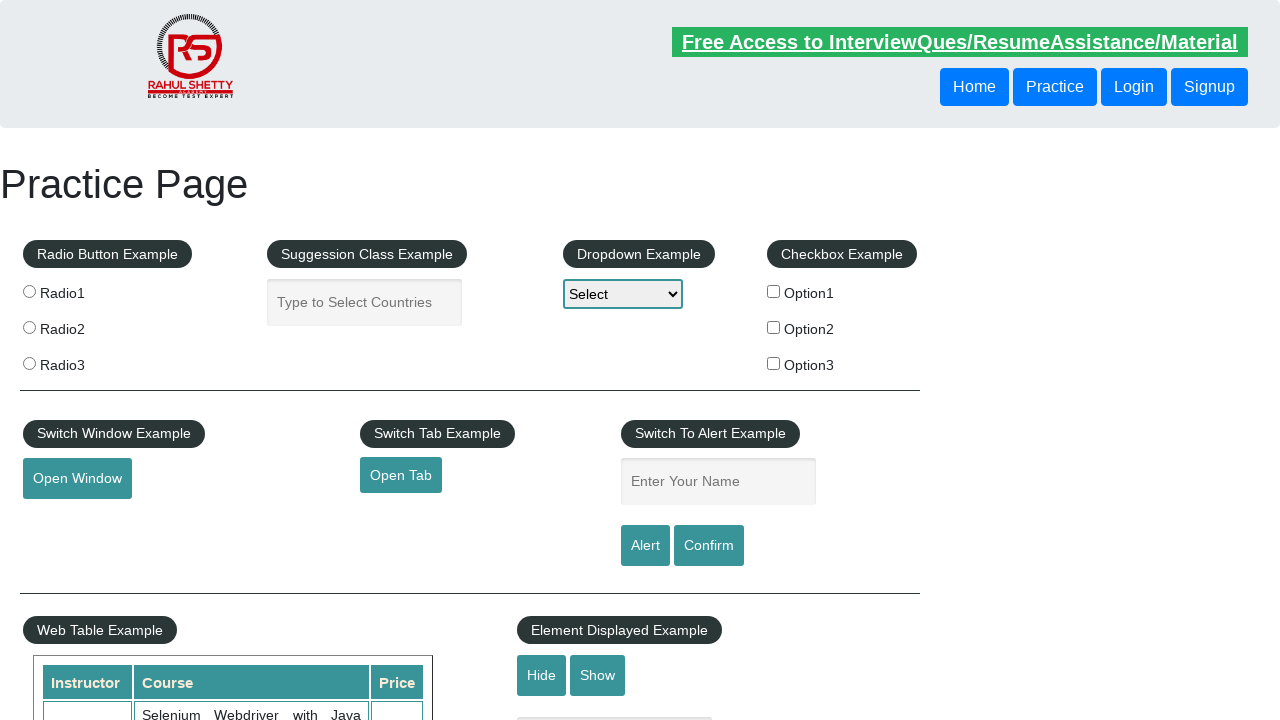

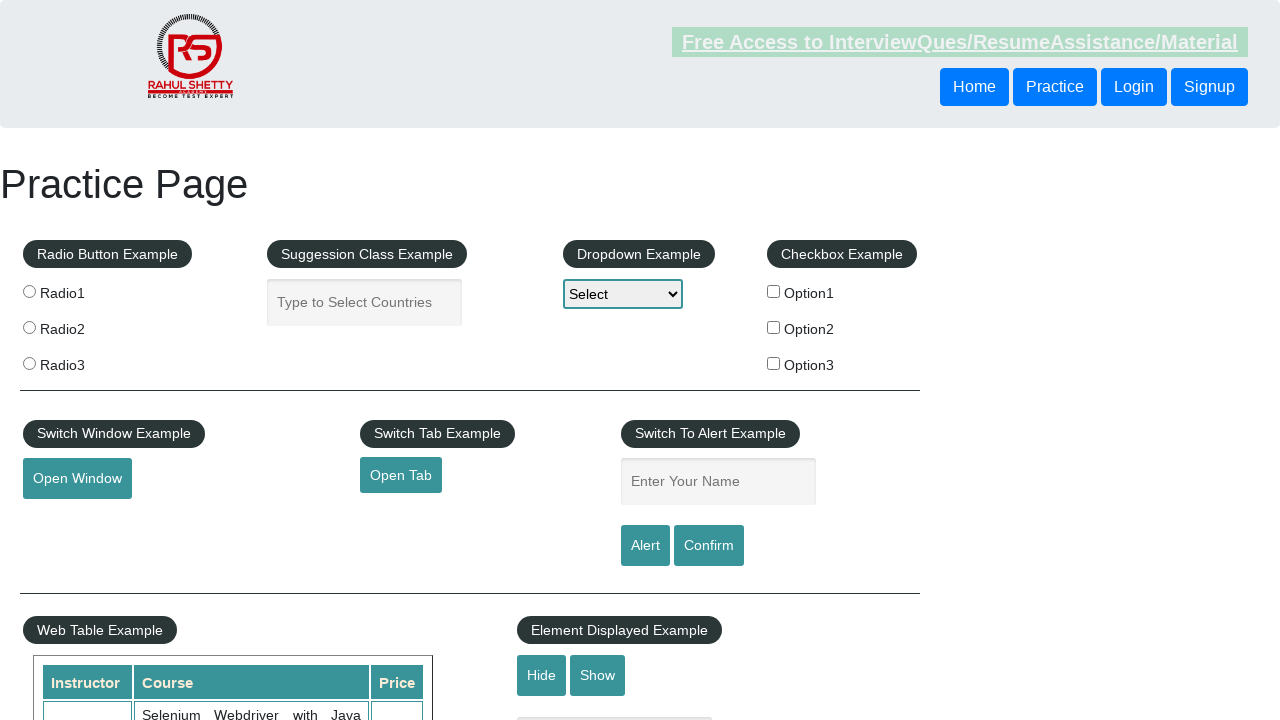